Tests navigation through book category pages on a bookstore website by clicking on category links (Humor and Art) and verifying that book products load on each category page.

Starting URL: http://books.toscrape.com

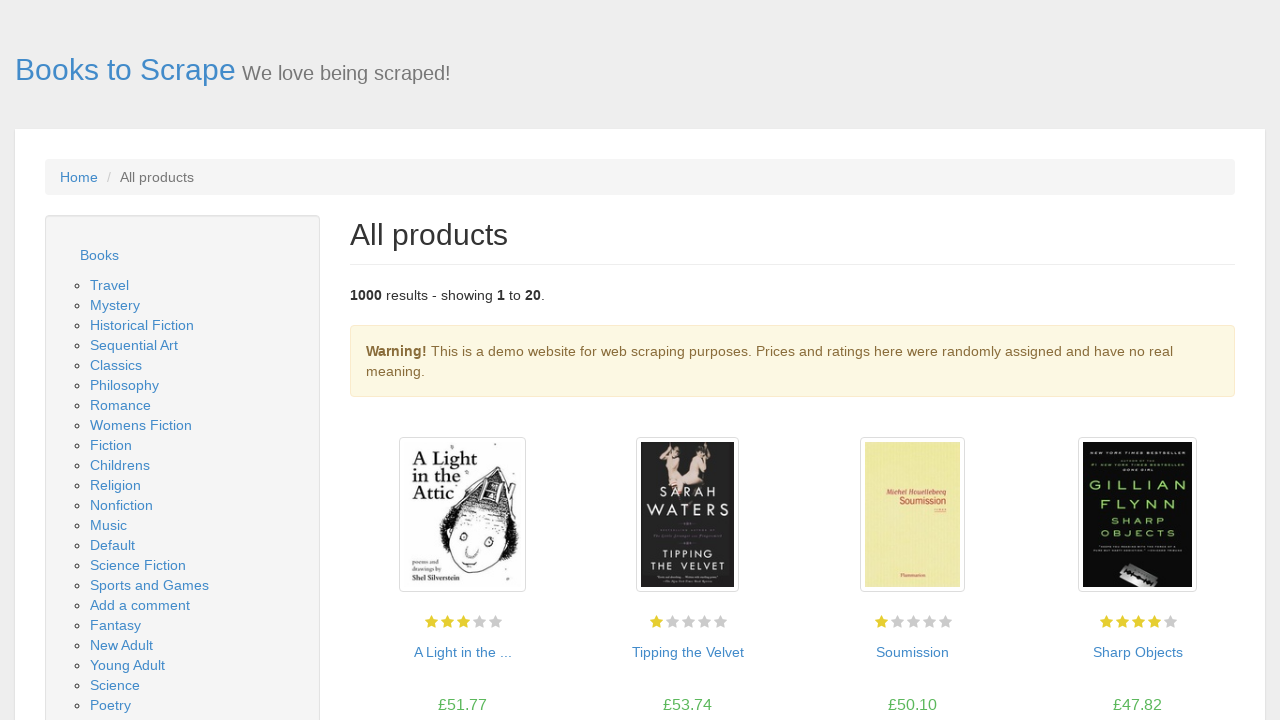

Clicked on Humor category link at (112, 360) on //a[contains(text(),'Humor')]
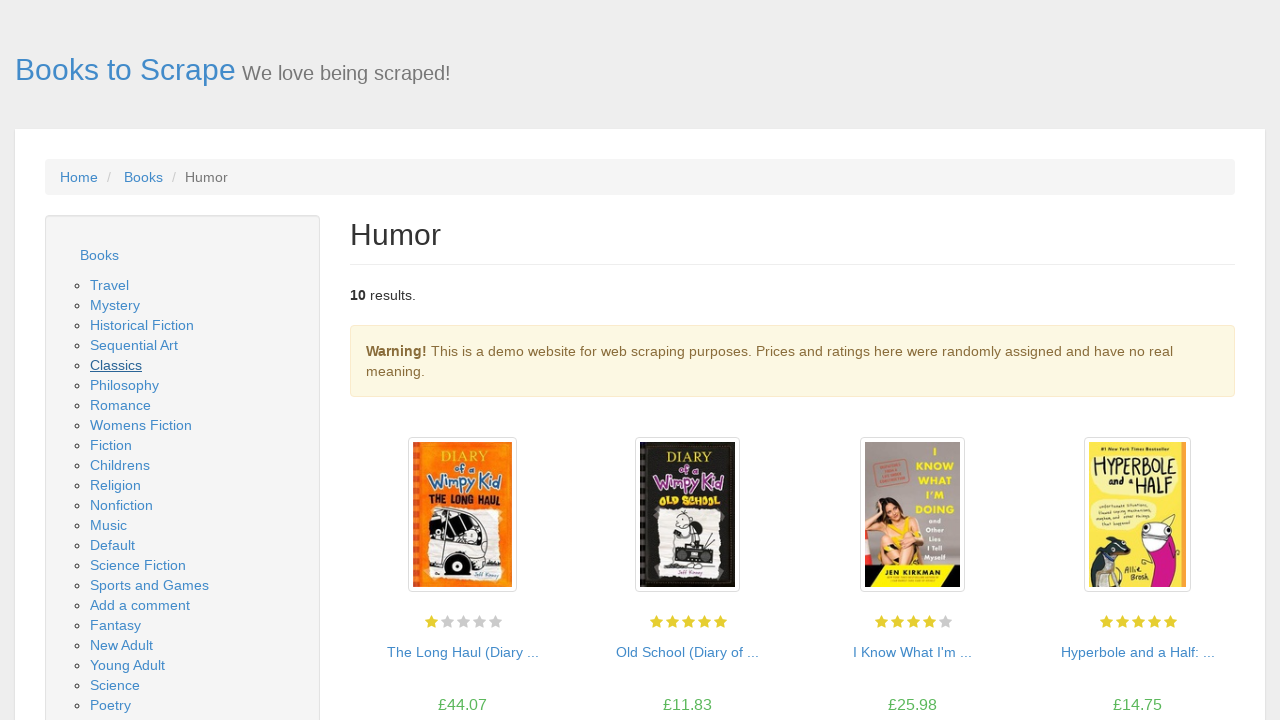

Book products loaded on Humor category page
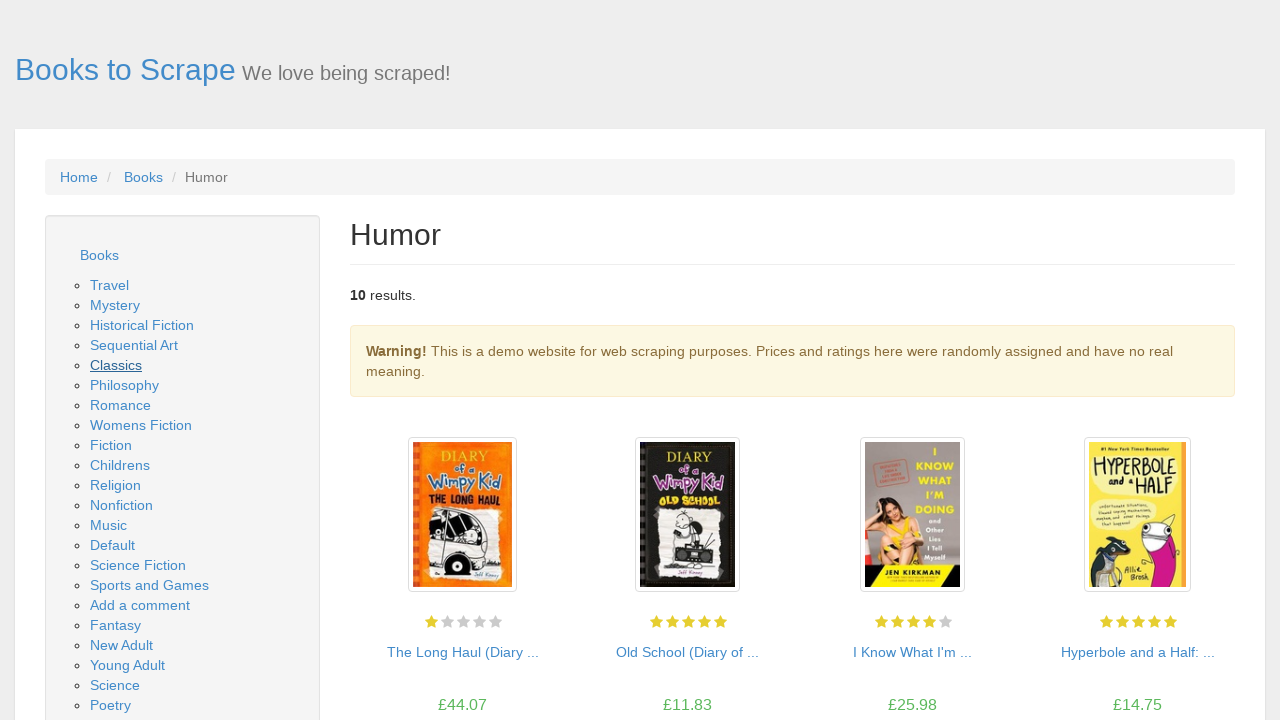

Book titles verified on Humor category page
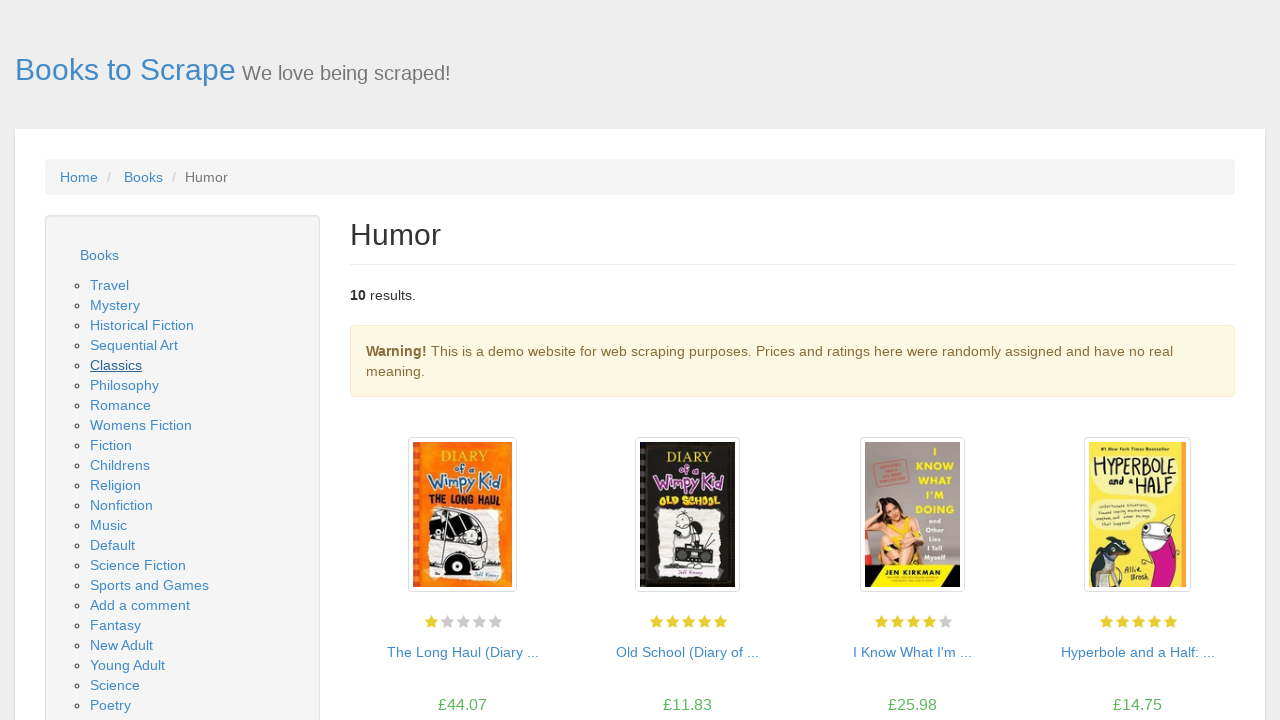

Navigated back to homepage for next category
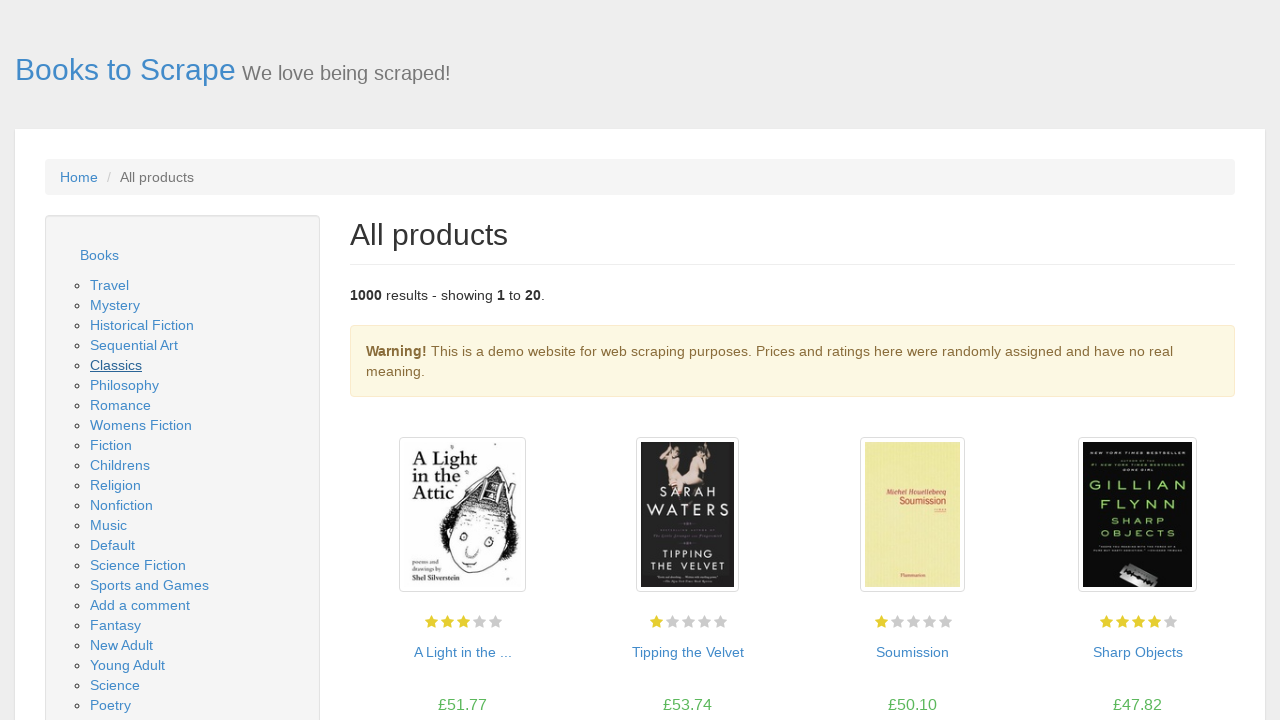

Clicked on Art category link at (134, 345) on //a[contains(text(),'Art')]
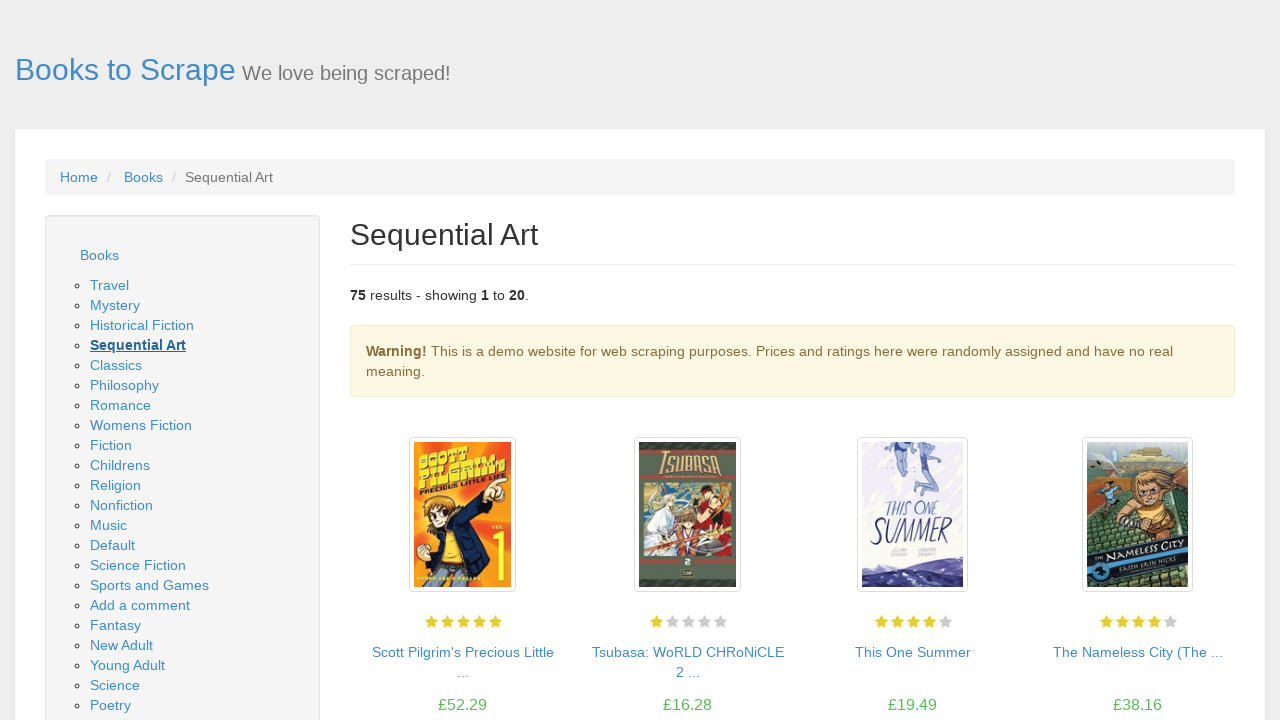

Book products loaded on Art category page
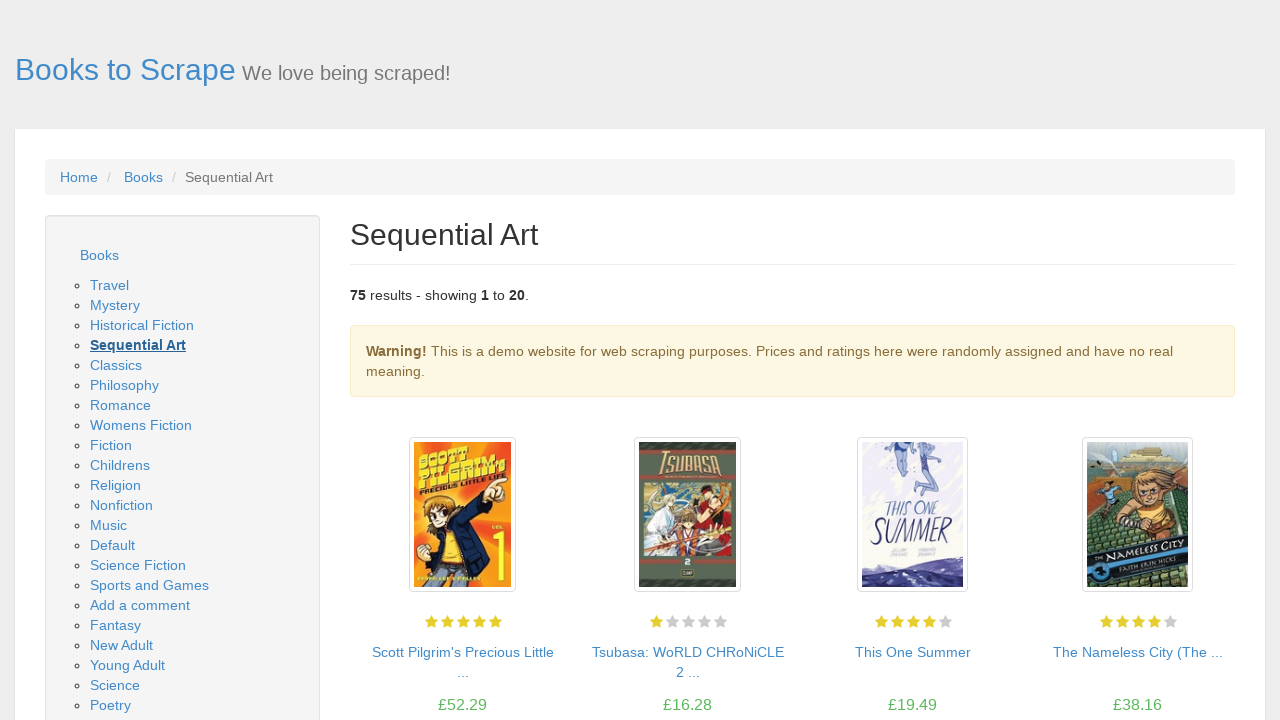

Book titles verified on Art category page
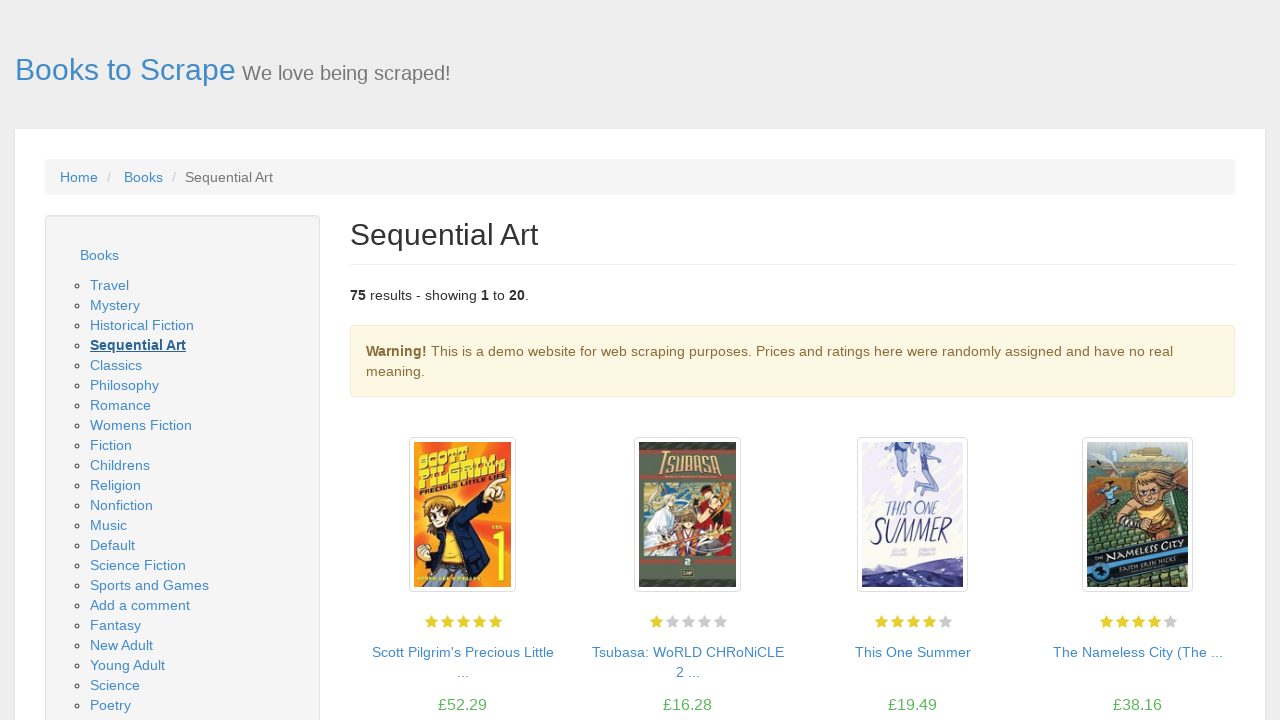

Navigated back to homepage for next category
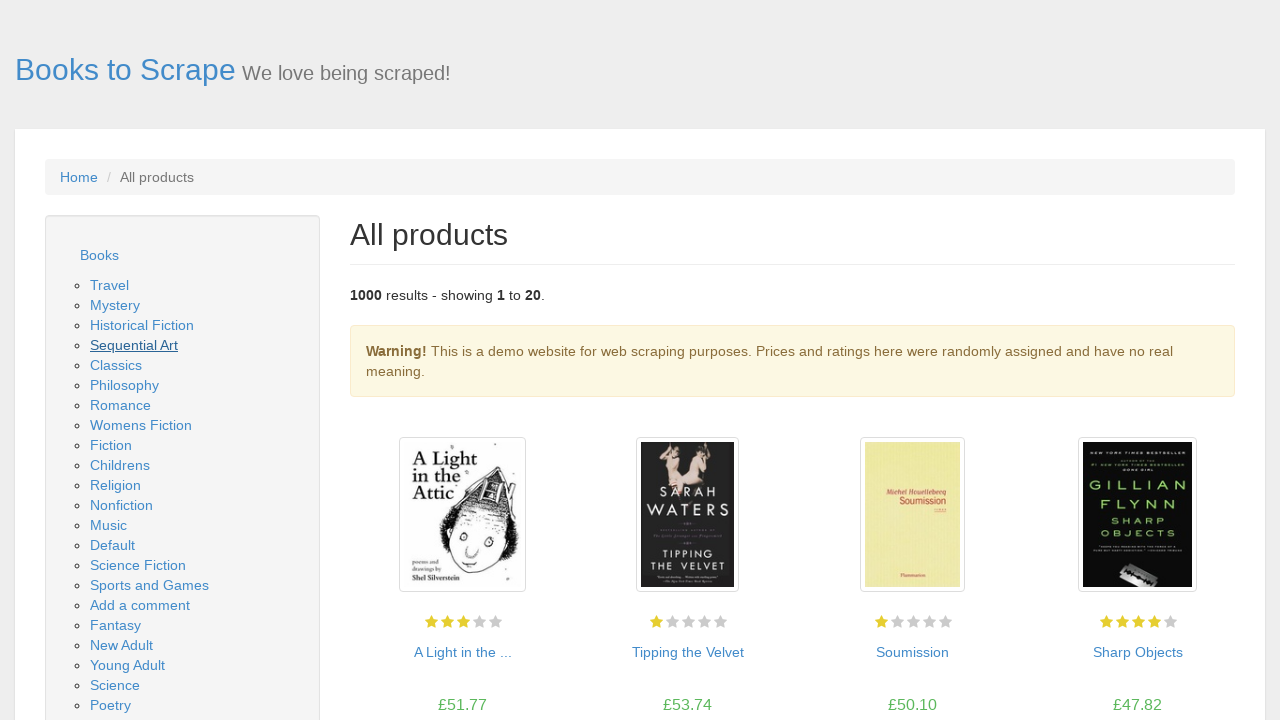

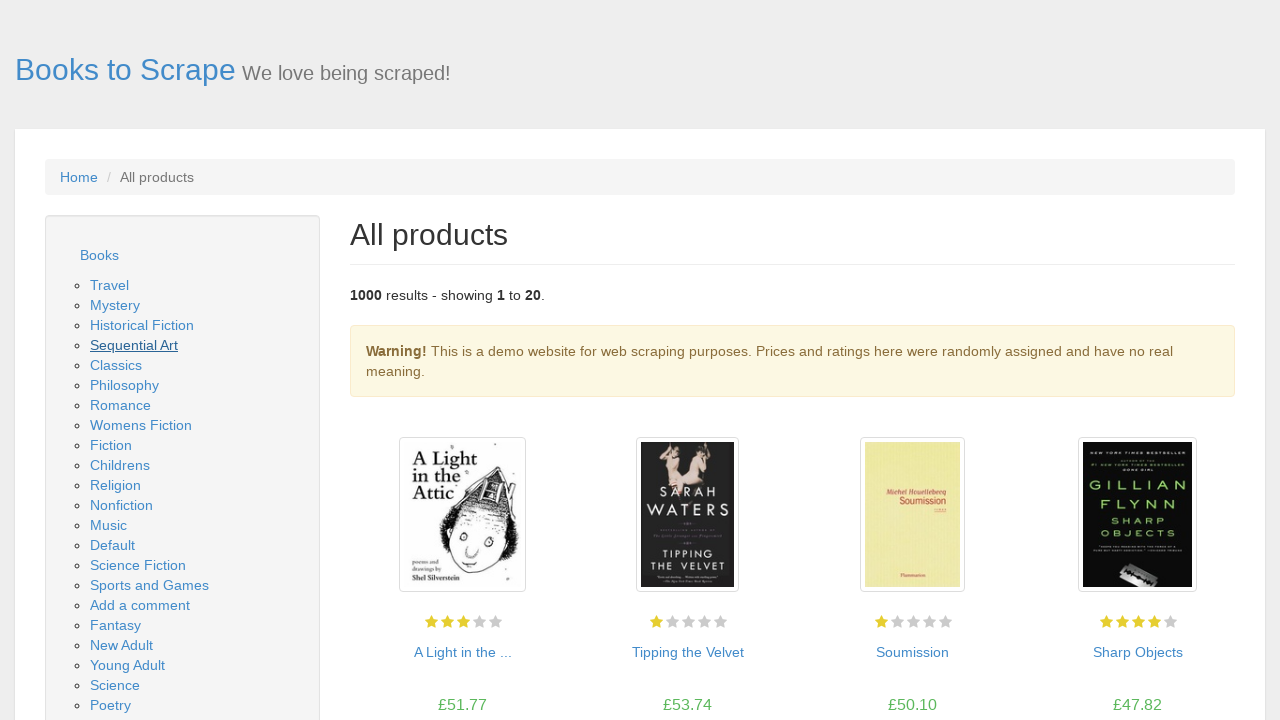